Tests filtering to show only completed tasks after marking one item as complete

Starting URL: https://example.cypress.io/todo

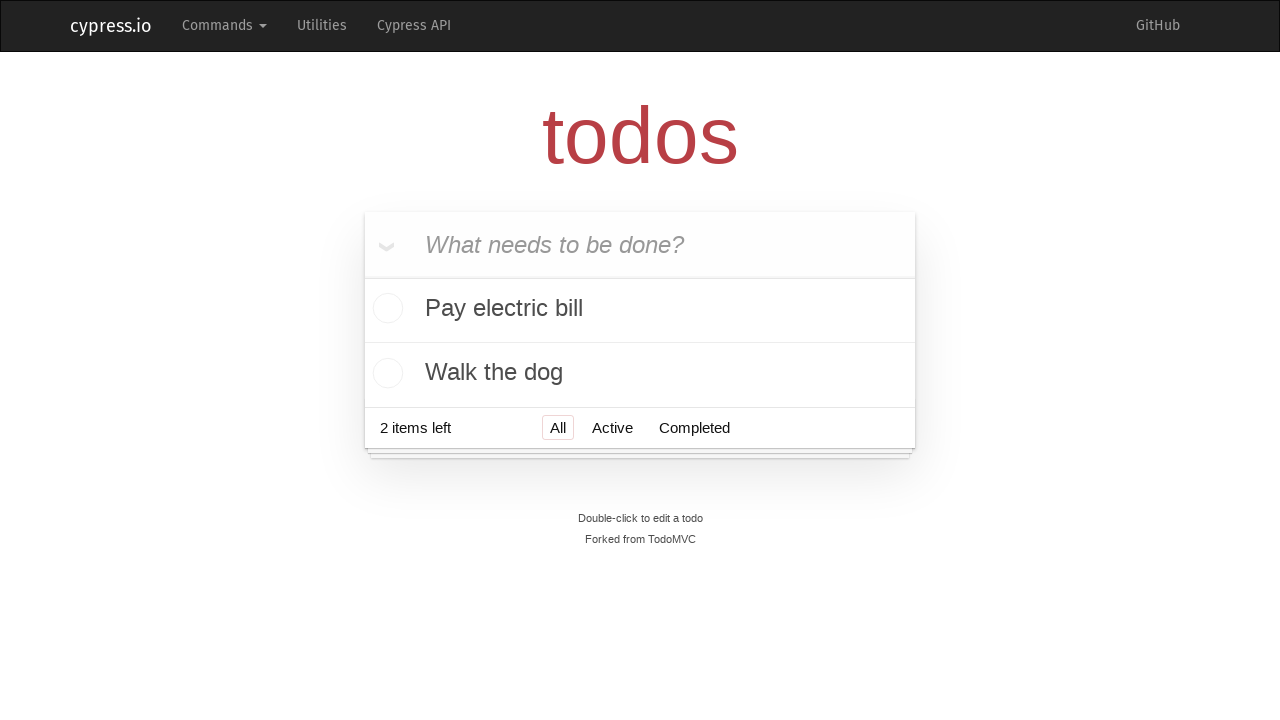

Located 'Pay electric bill' todo item
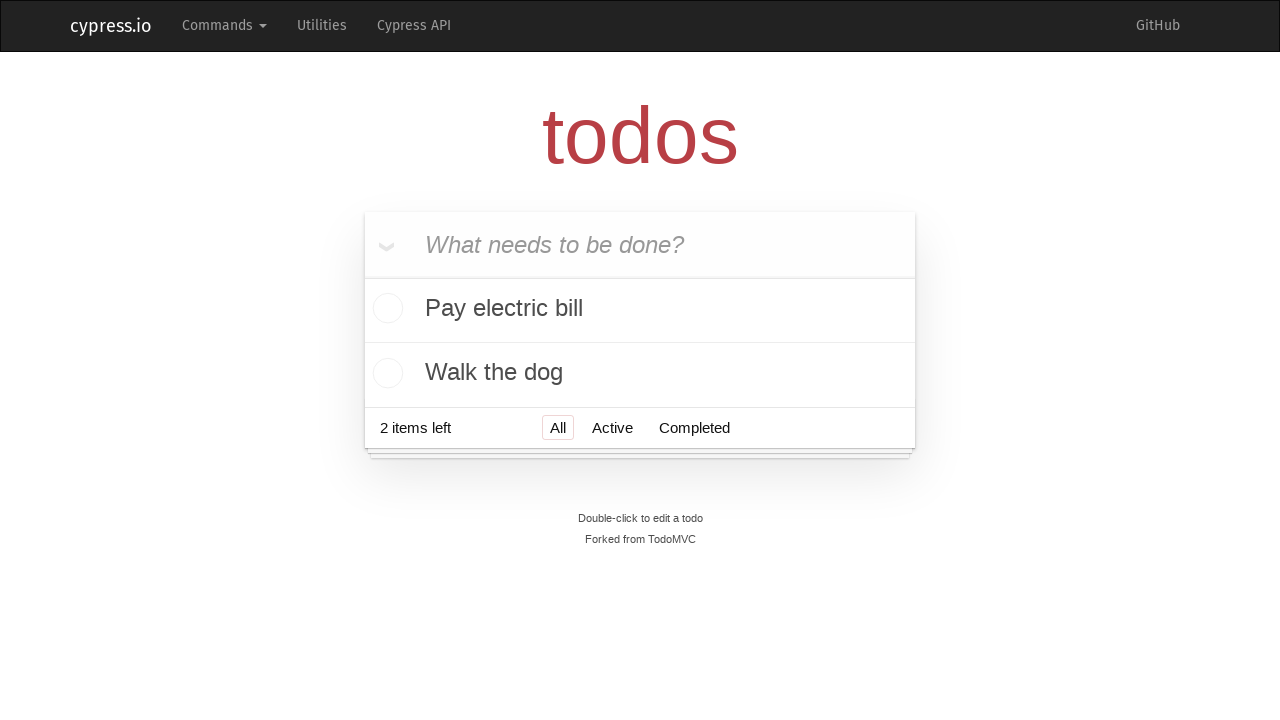

Marked 'Pay electric bill' task as completed at (385, 310) on li:has-text('Pay electric bill') >> input[type=checkbox]
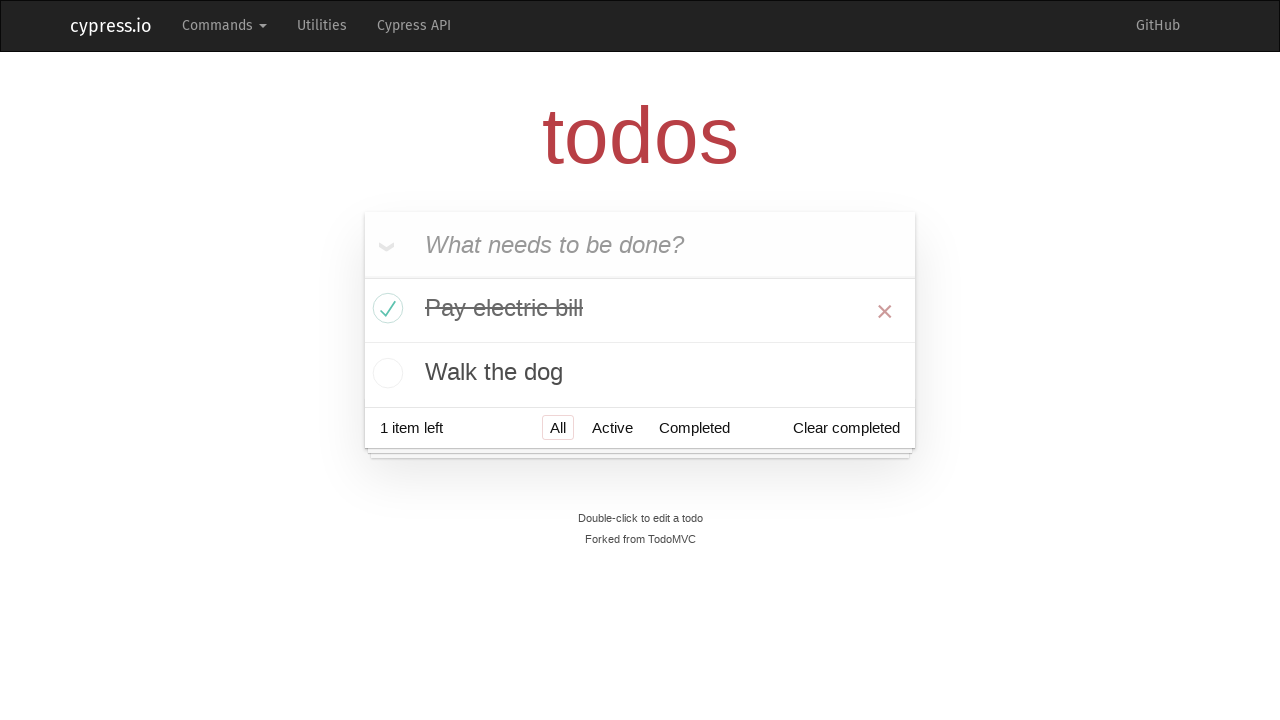

Clicked 'Completed' filter to show only completed tasks at (694, 428) on a:has-text('Completed')
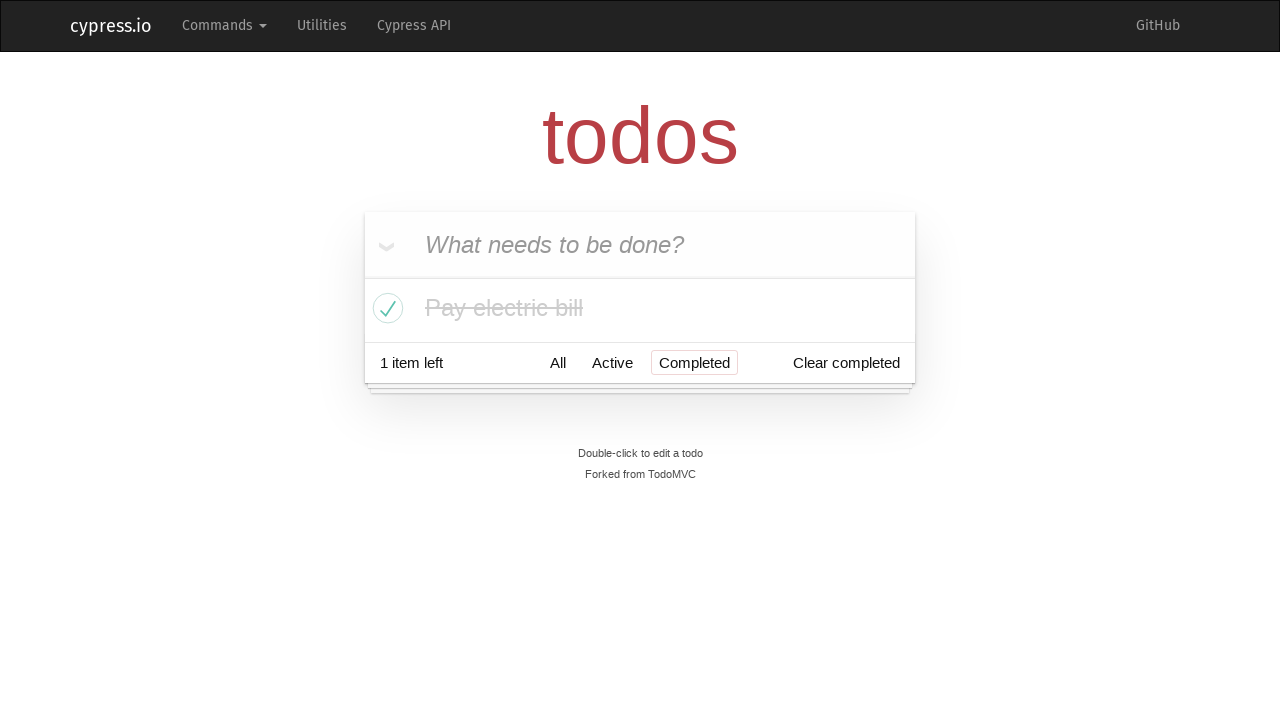

Located all visible todo items in filtered list
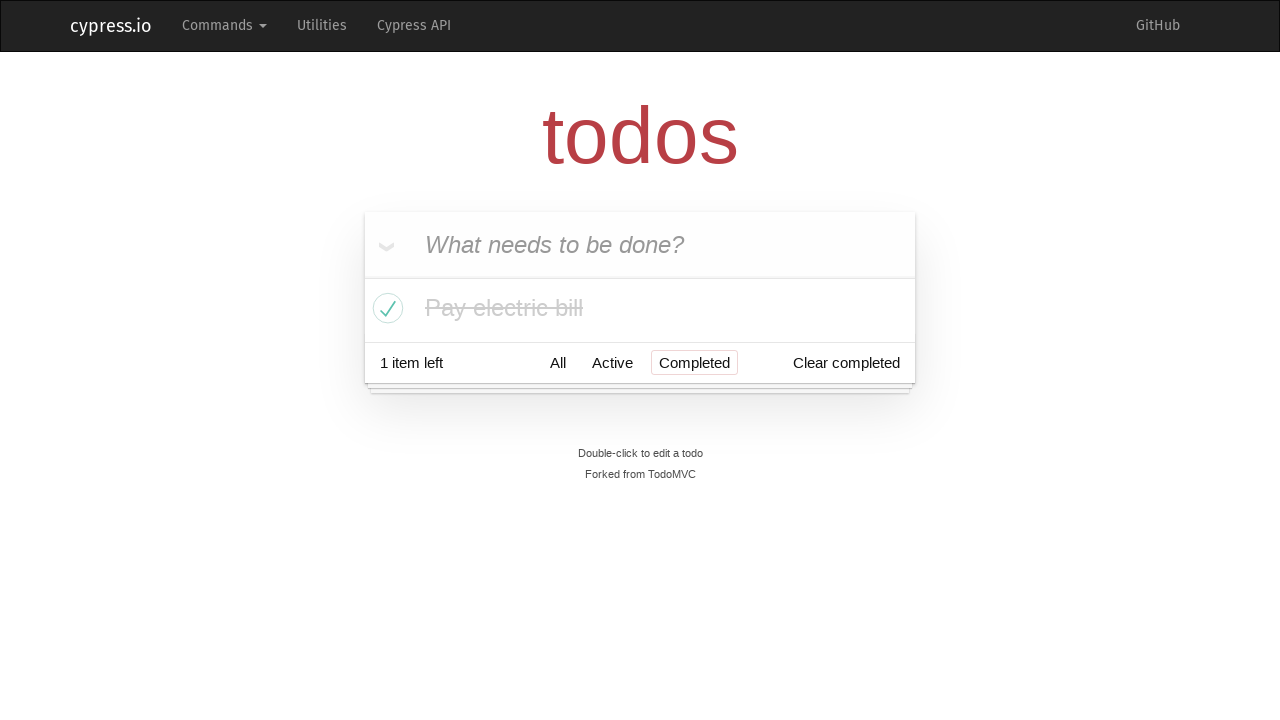

Verified only 1 completed task is displayed
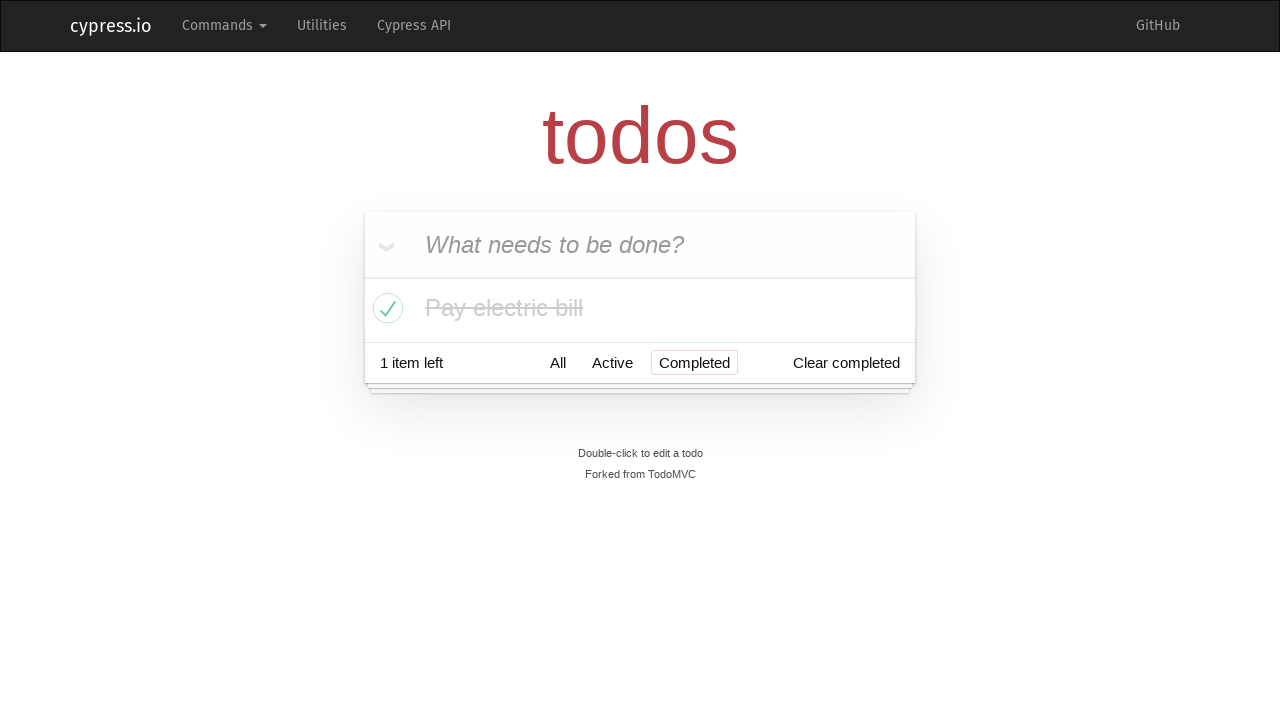

Verified the displayed task is 'Pay electric bill'
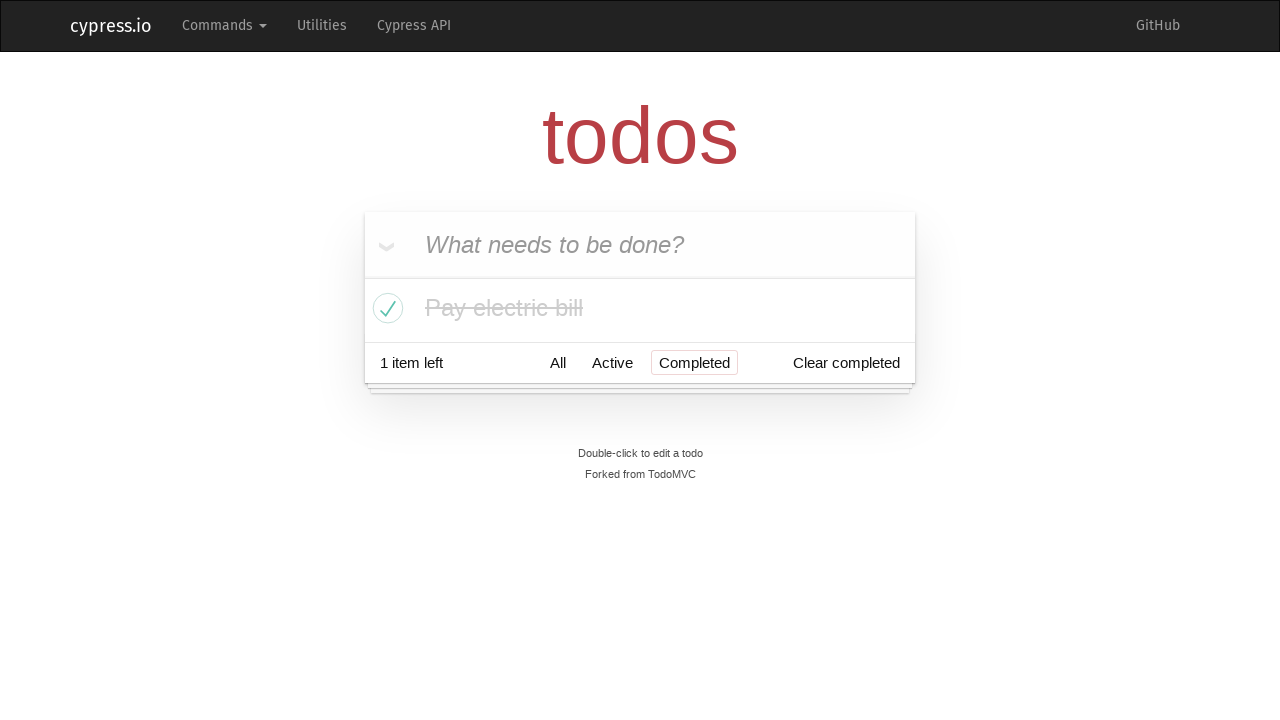

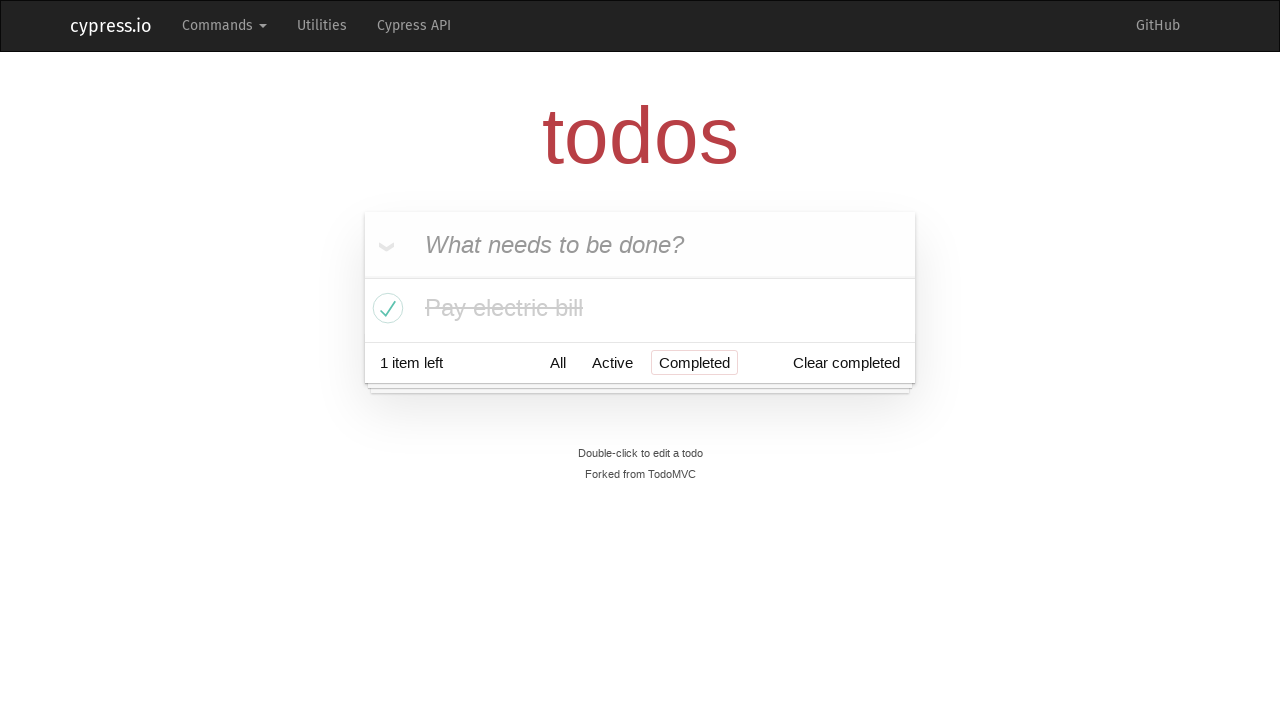